Tests text input by filling a field and clicking button to update its text

Starting URL: http://uitestingplayground.com/textinput

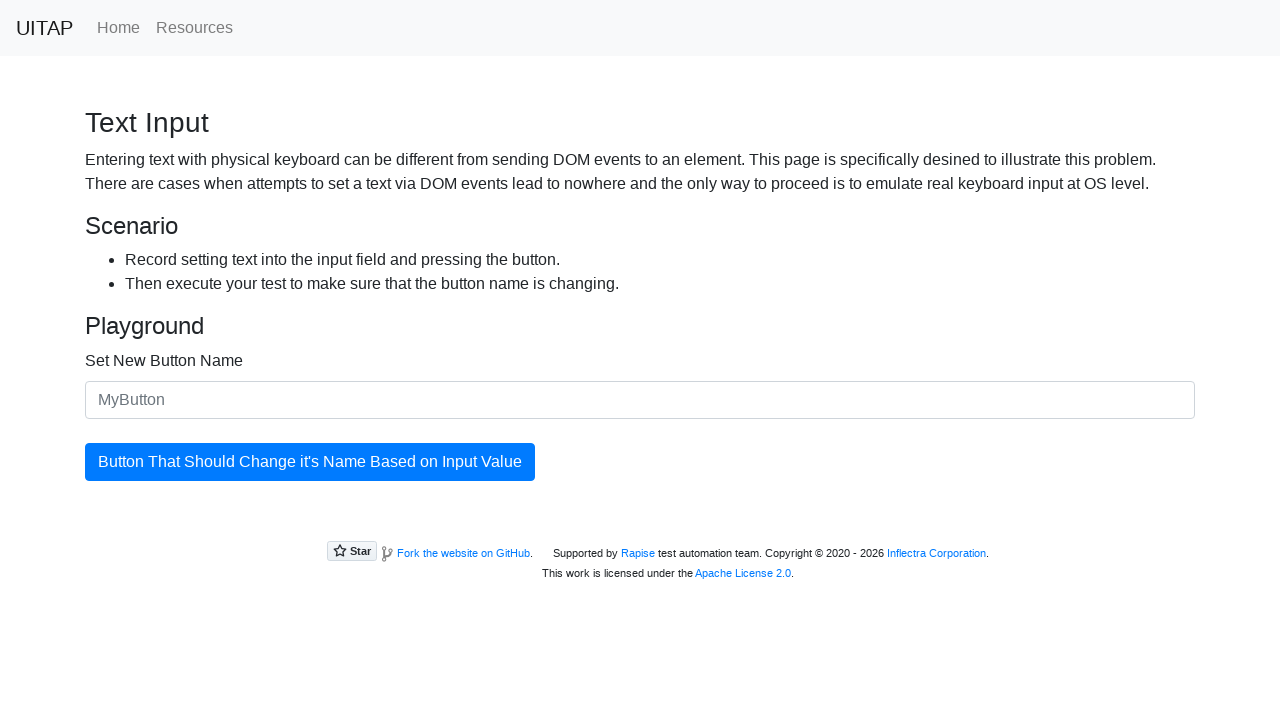

Filled text input field with 'qwe' on internal:attr=[placeholder="MyButton"i]
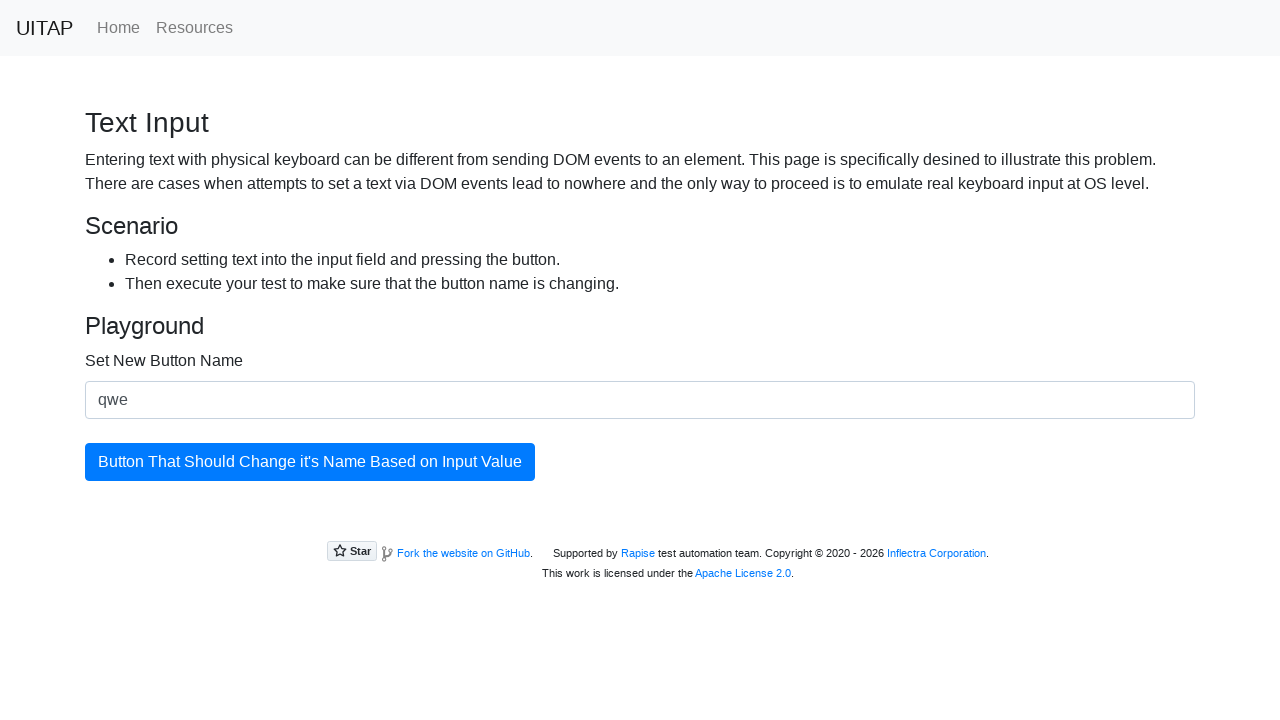

Clicked the updating button to change its text at (310, 462) on xpath=//button[@id="updatingButton"]
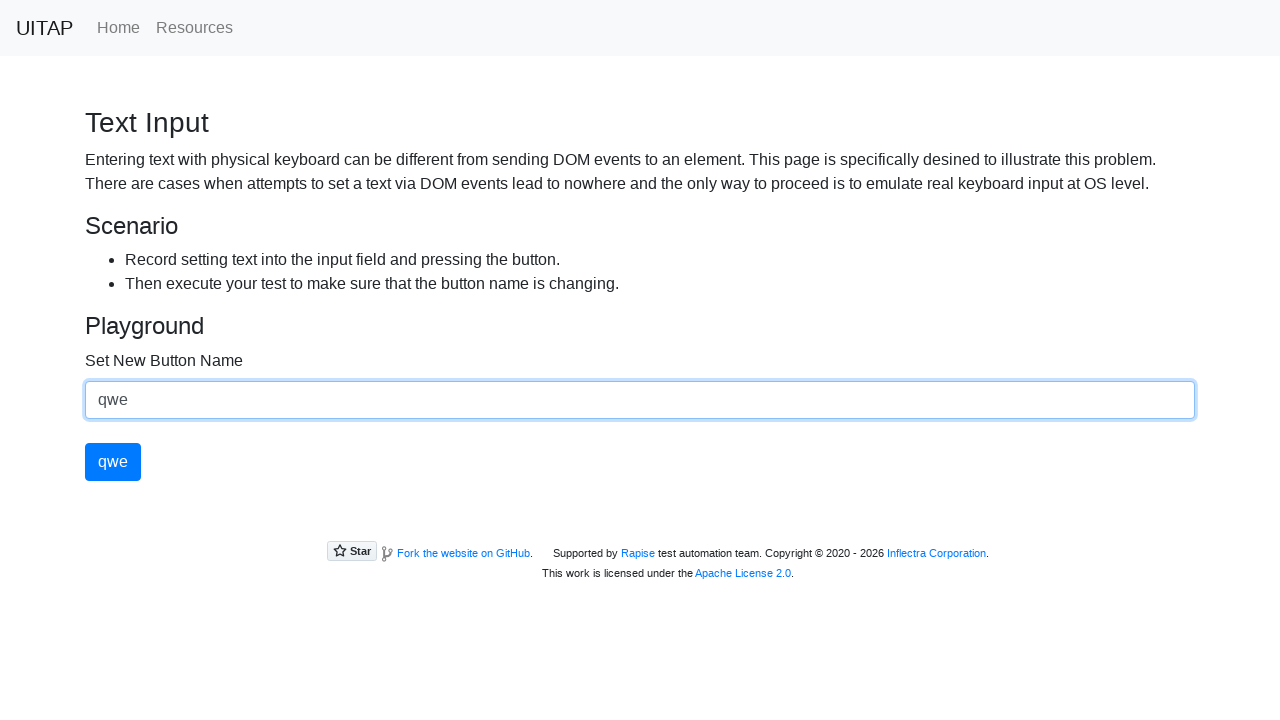

Button text updated successfully
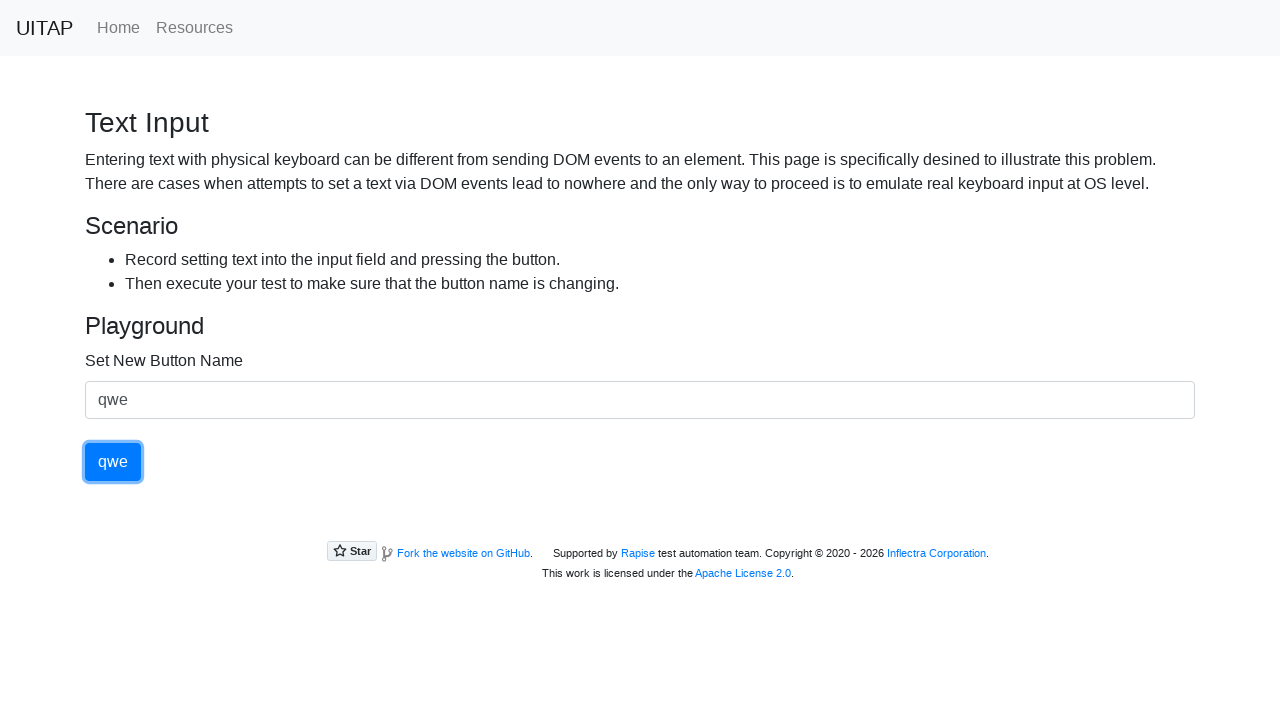

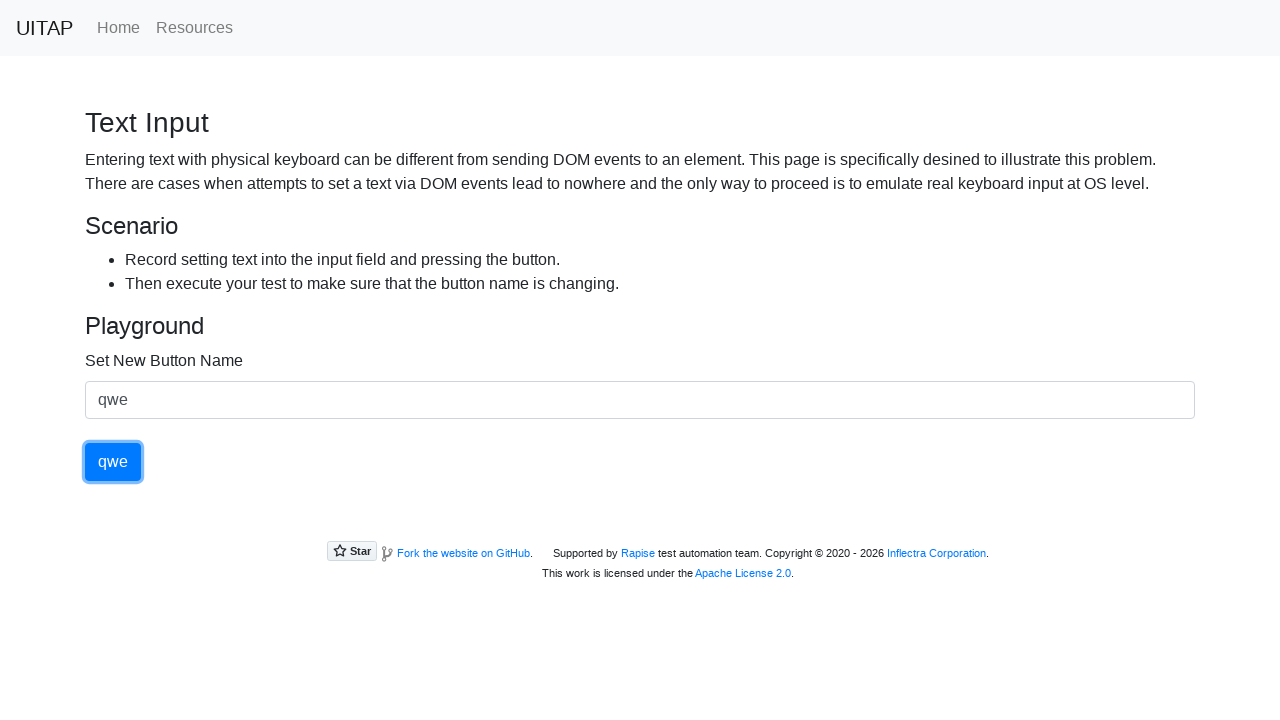